Tests mouse hover functionality by hovering over a user avatar to reveal a hidden "View profile" link and clicking it

Starting URL: https://the-internet.herokuapp.com/hovers

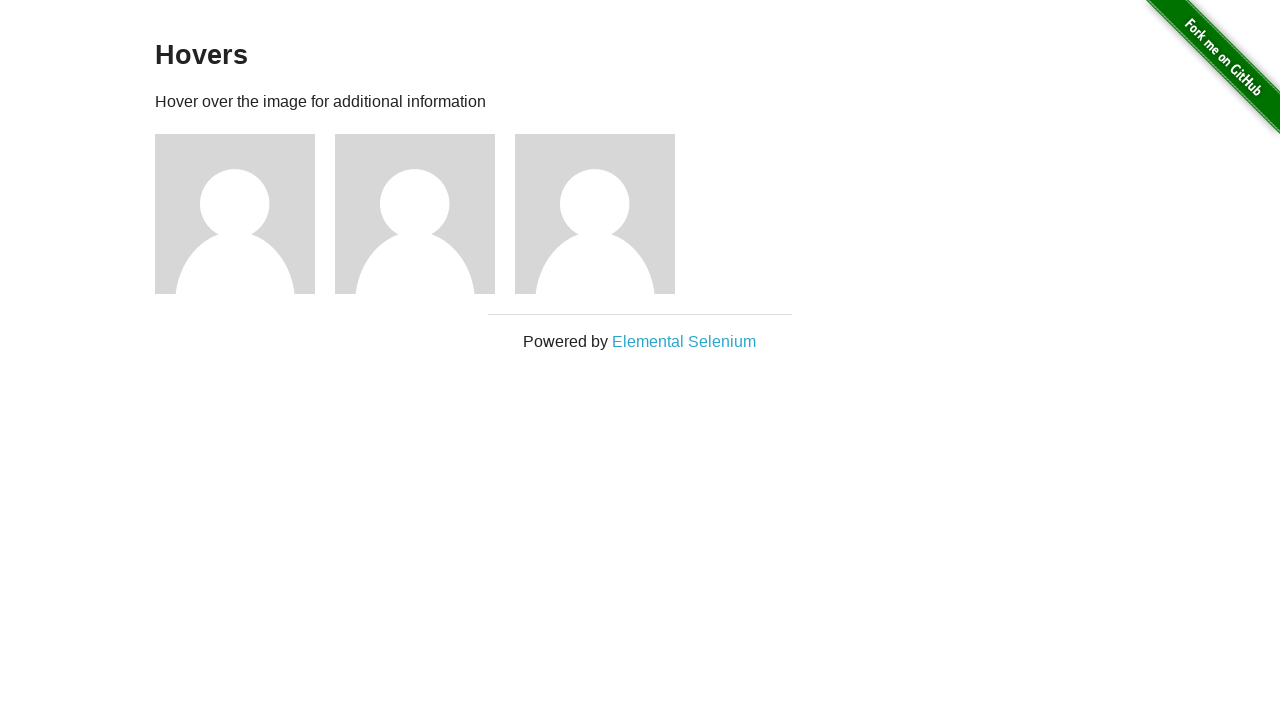

Hovered over the second user avatar to reveal the profile link at (415, 214) on (//img[@alt='User Avatar'])[2]
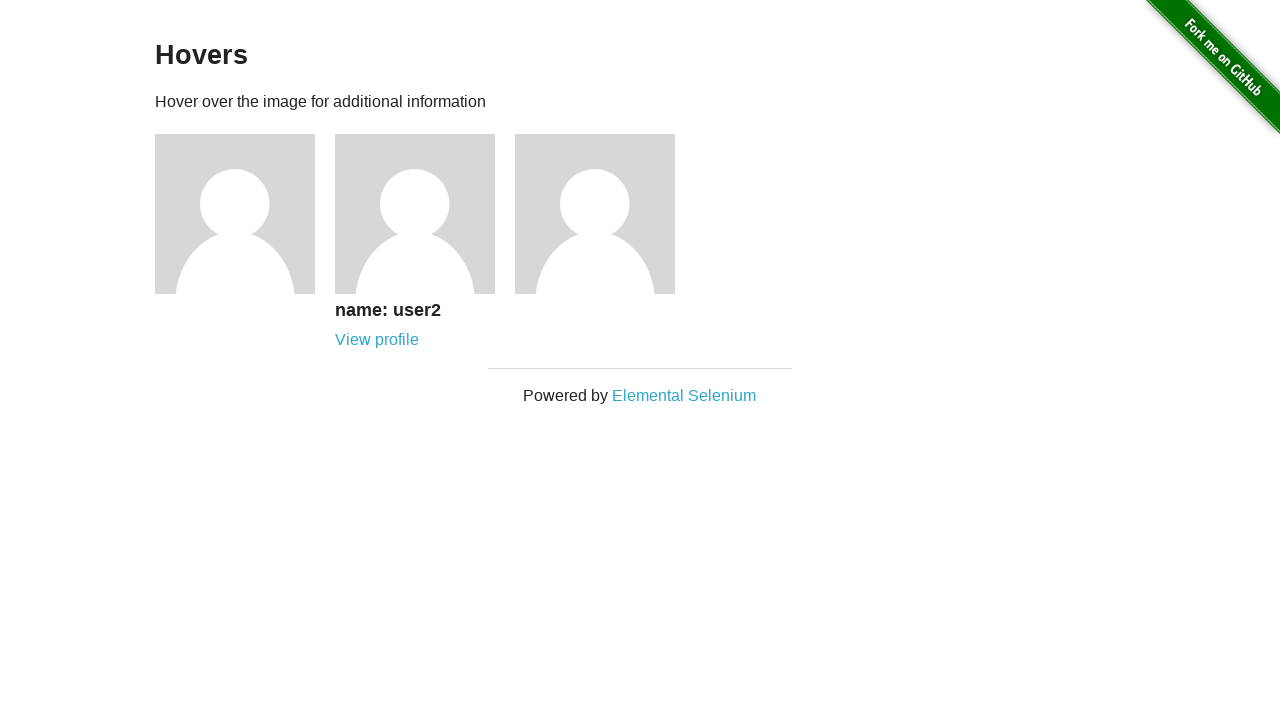

Clicked the 'View profile' link for the second user at (377, 340) on (//a[text()='View profile'])[2]
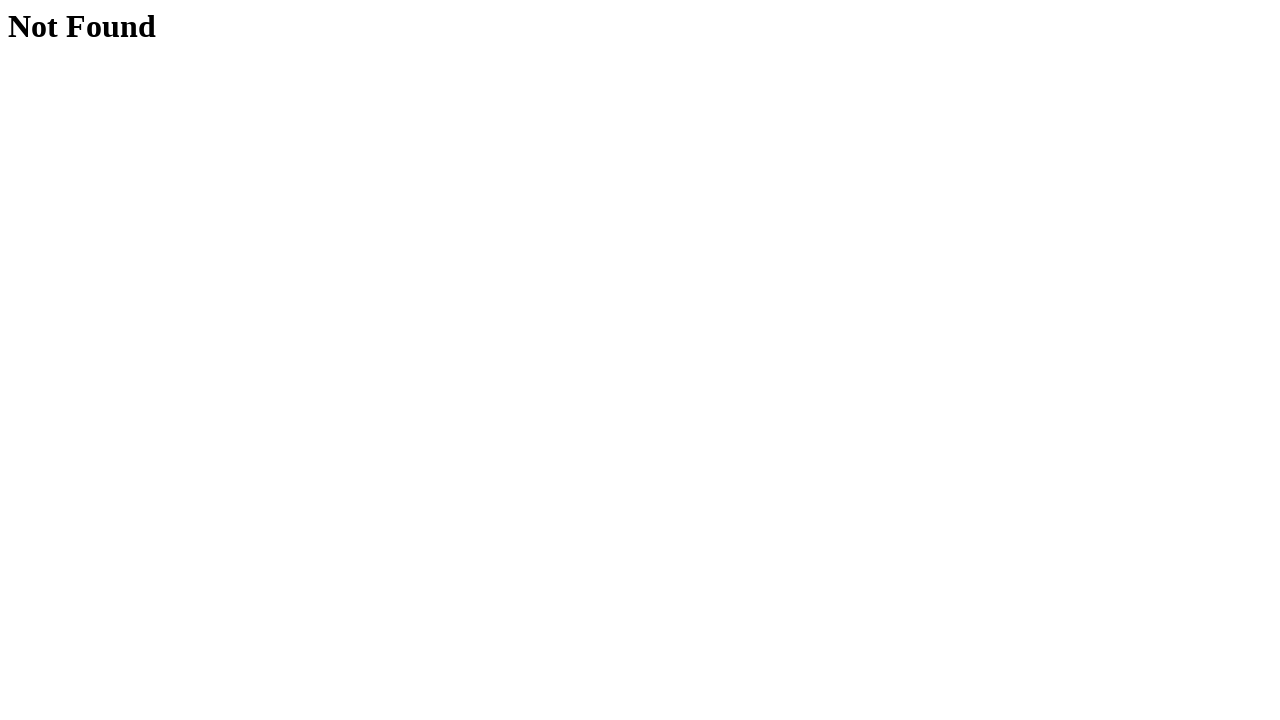

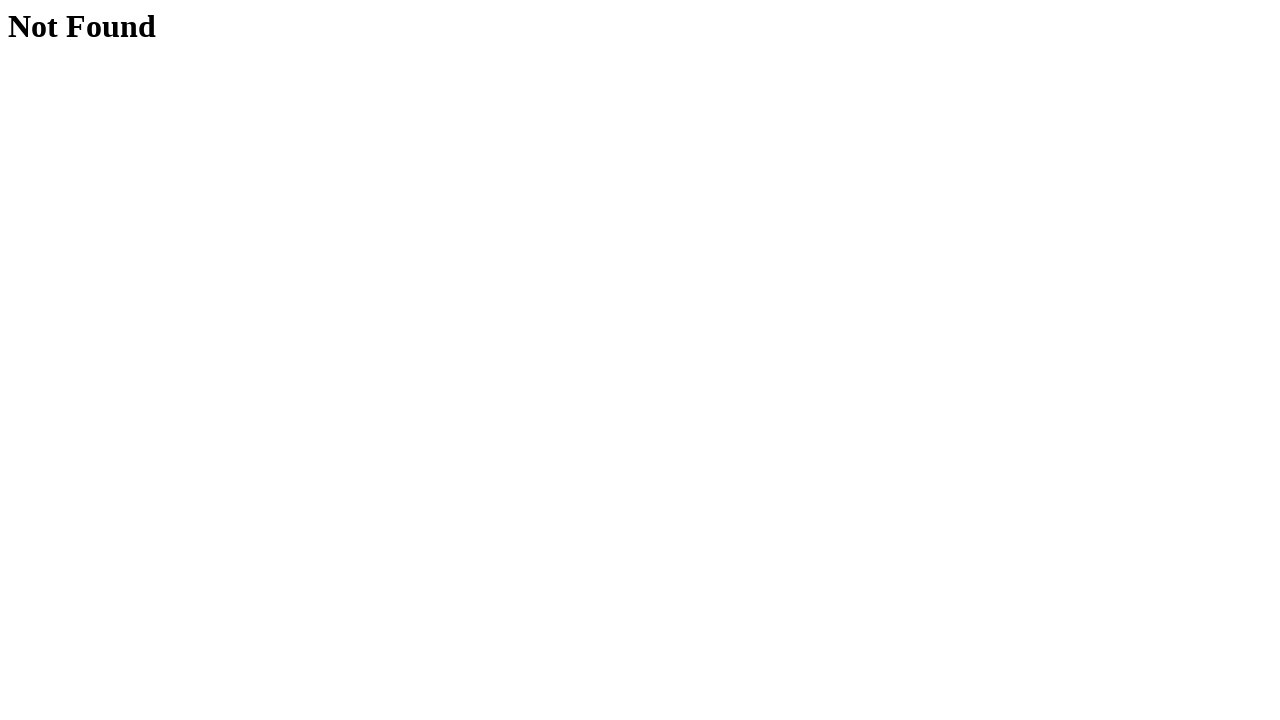